Tests drag and drop functionality by dragging an element from source to target location within an iframe

Starting URL: https://jqueryui.com/droppable/

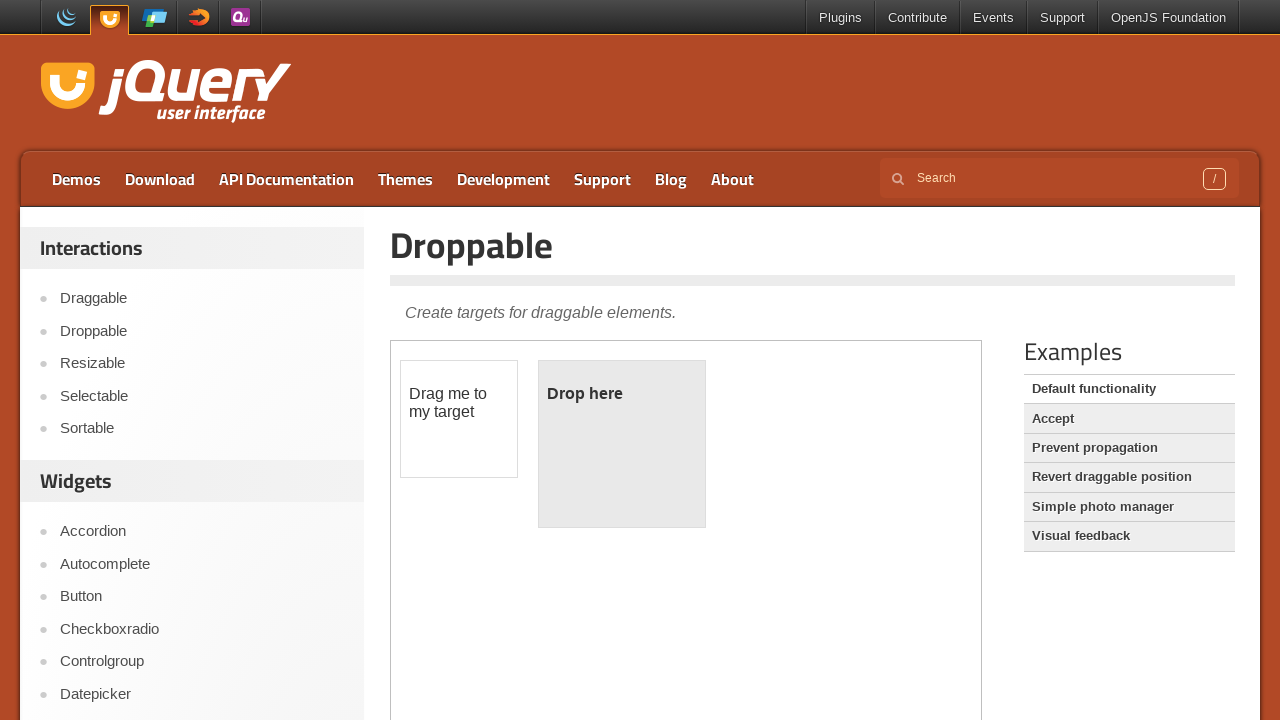

Located and selected the first iframe containing drag and drop demo
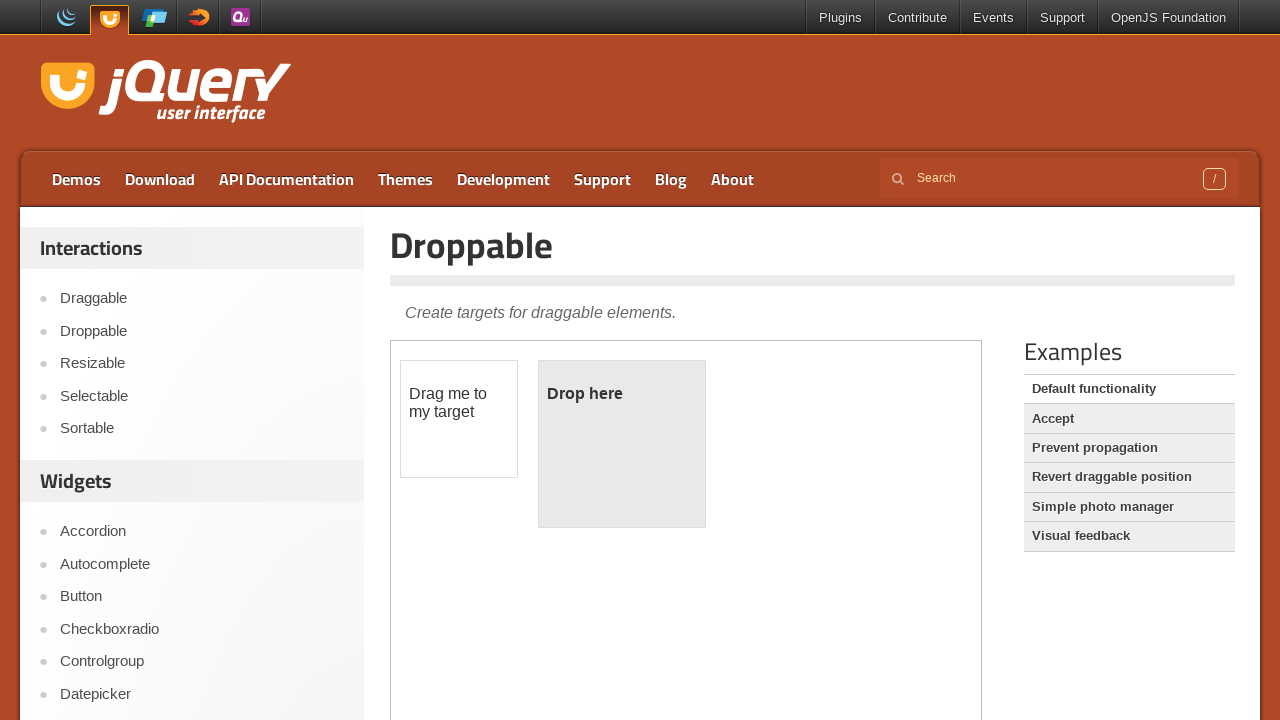

Located the draggable source element 'Drag me to my target'
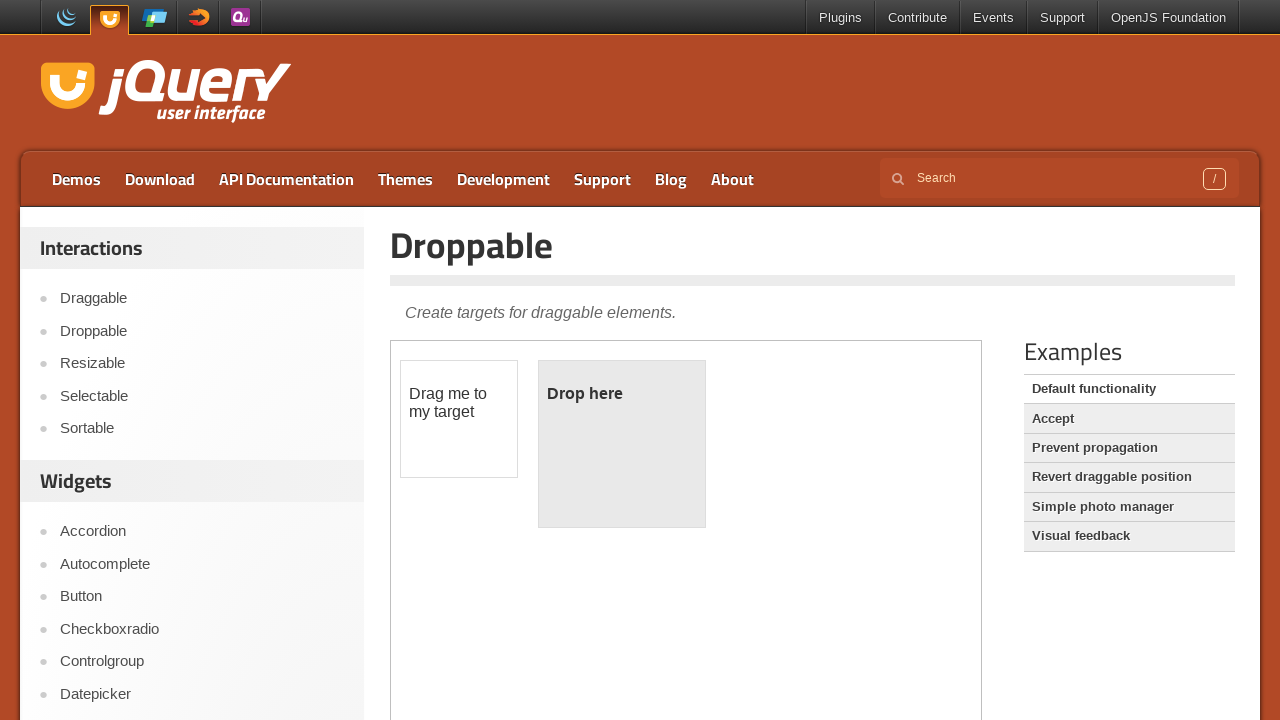

Located the drop target element 'Drop here'
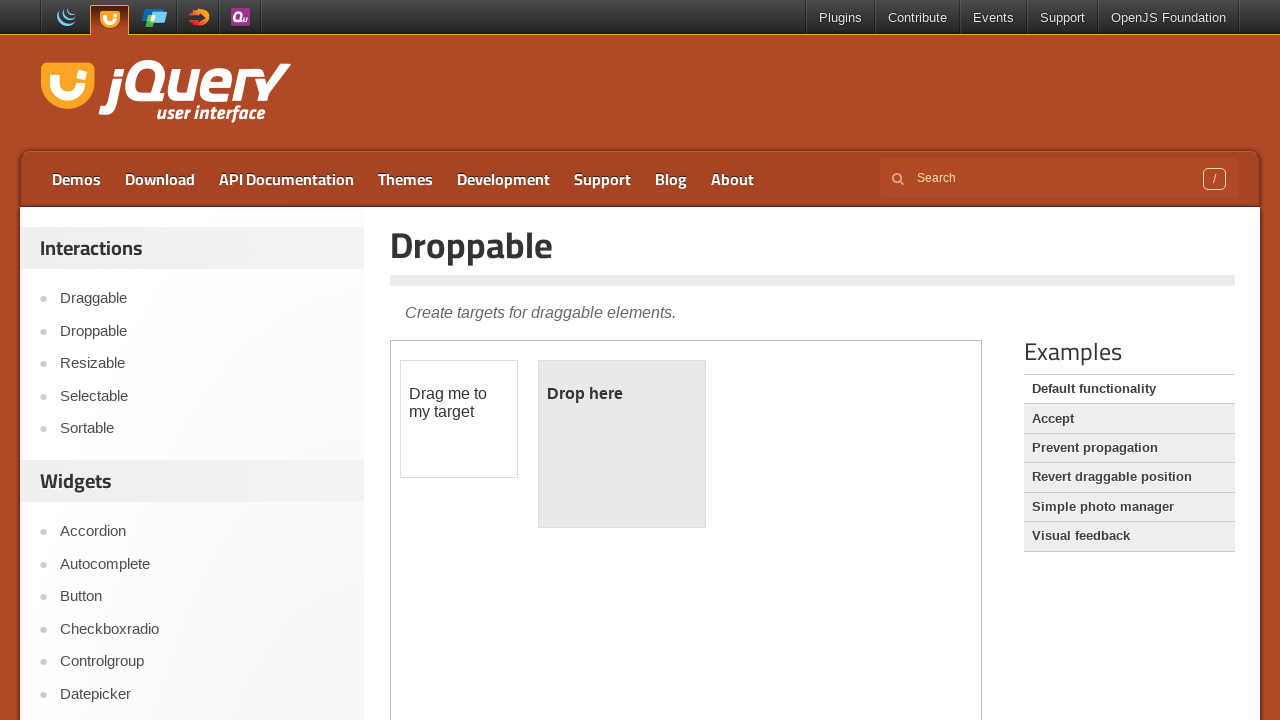

Performed drag and drop action from source to target at (622, 394)
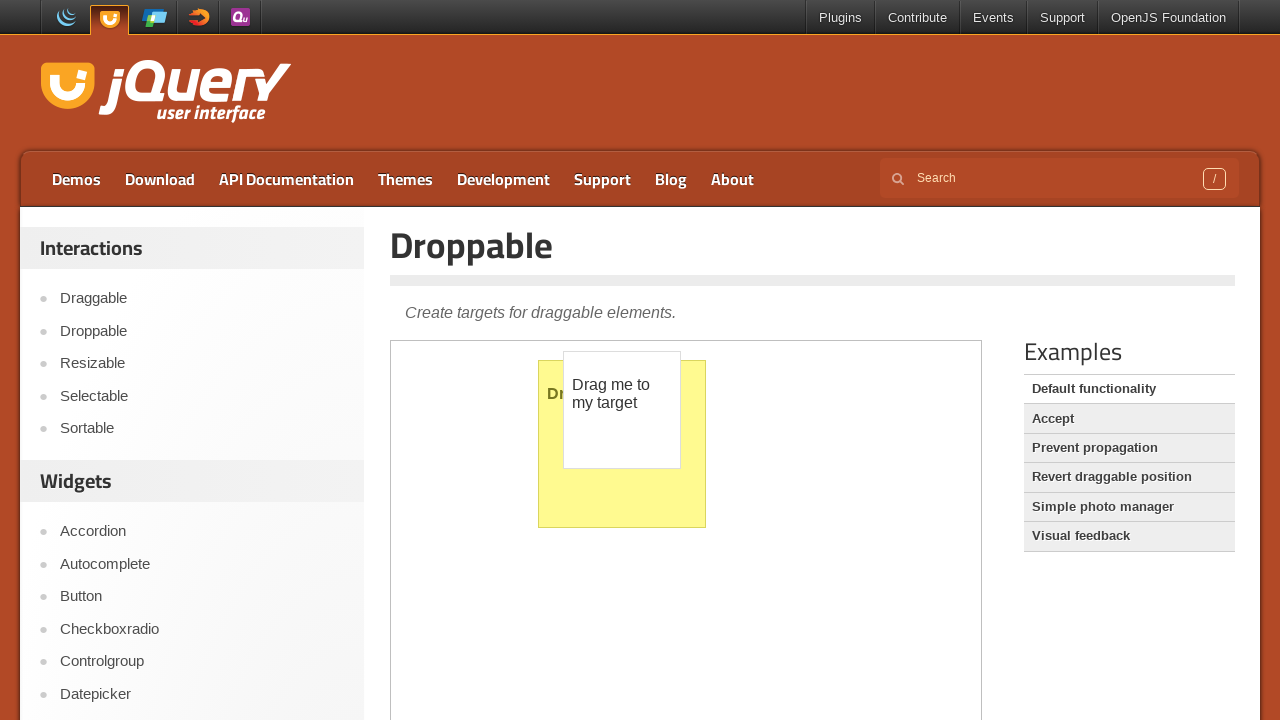

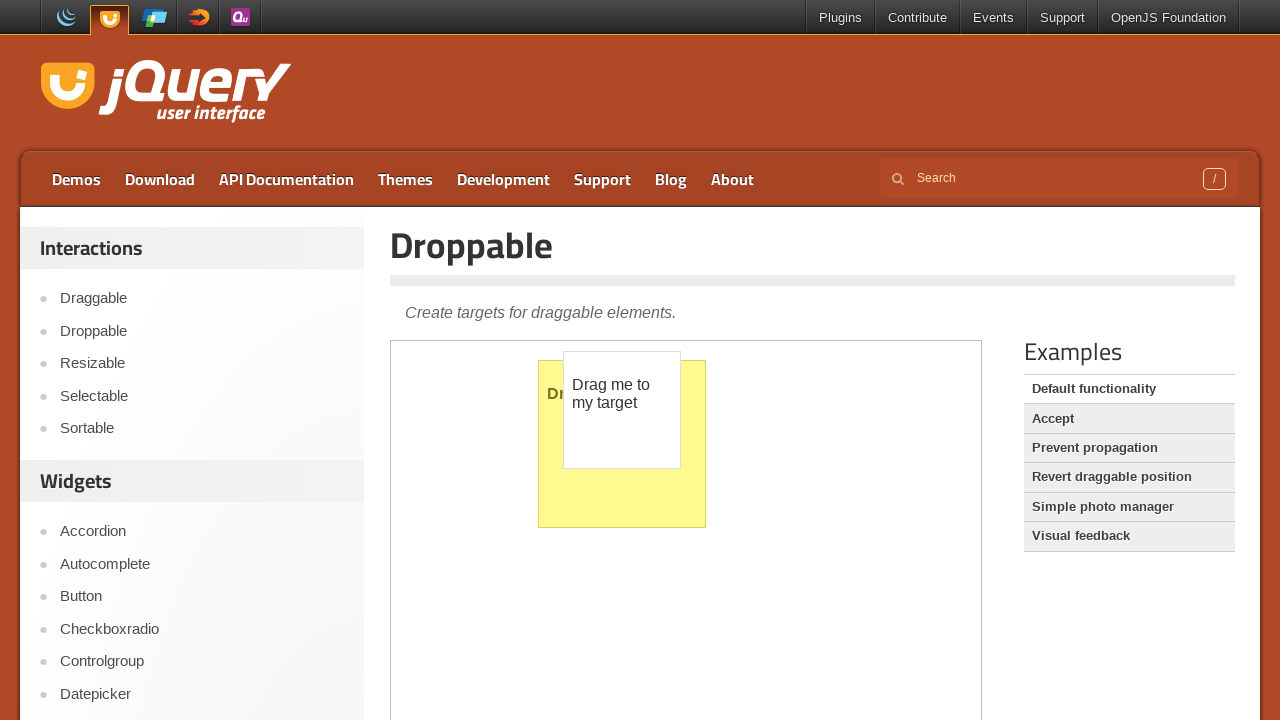